Tests navigation from the homepage to the About Us page by clicking the About Us link and verifying the page loads

Starting URL: https://training-support.net

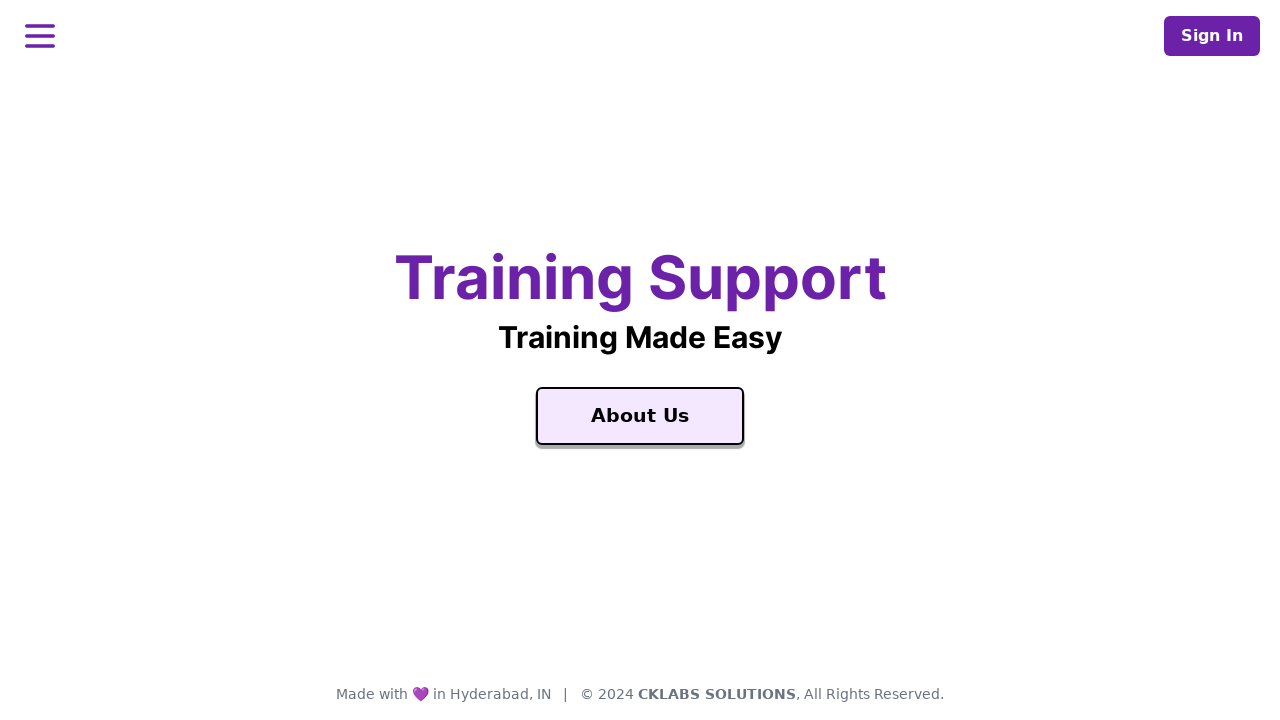

Clicked the About Us link at (640, 416) on a:text('About Us')
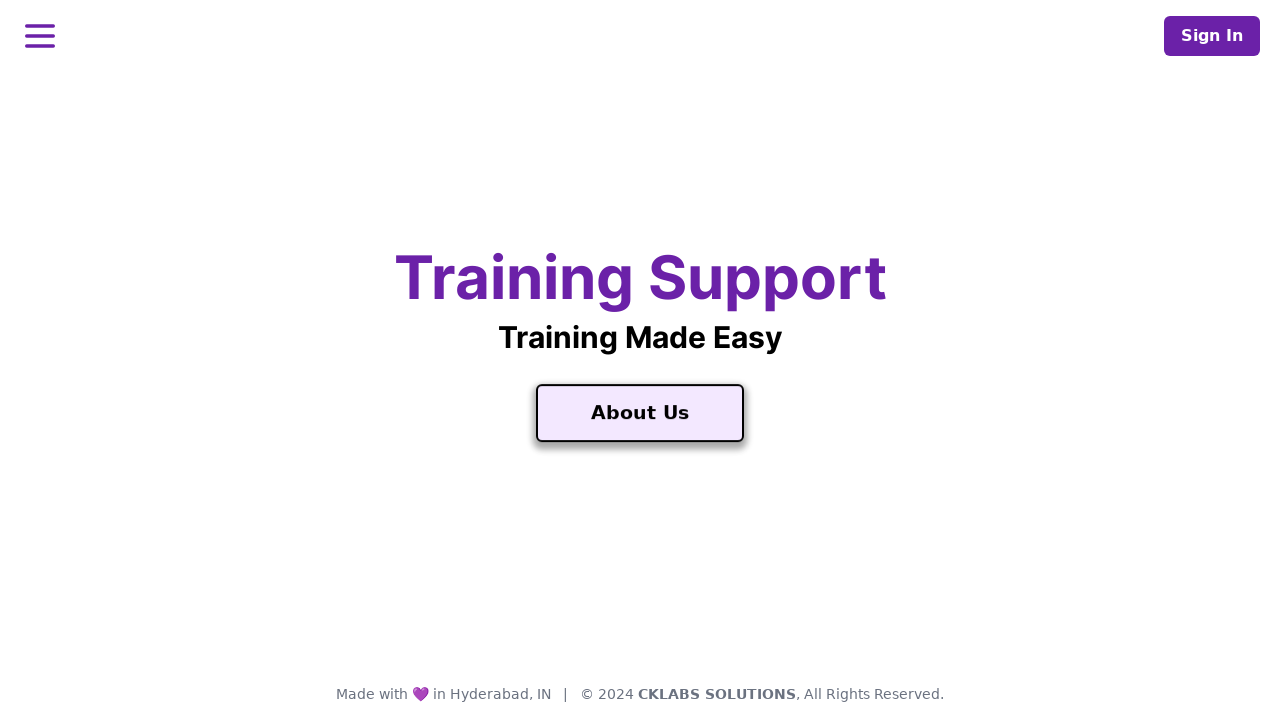

About Us page loaded and DOM content ready
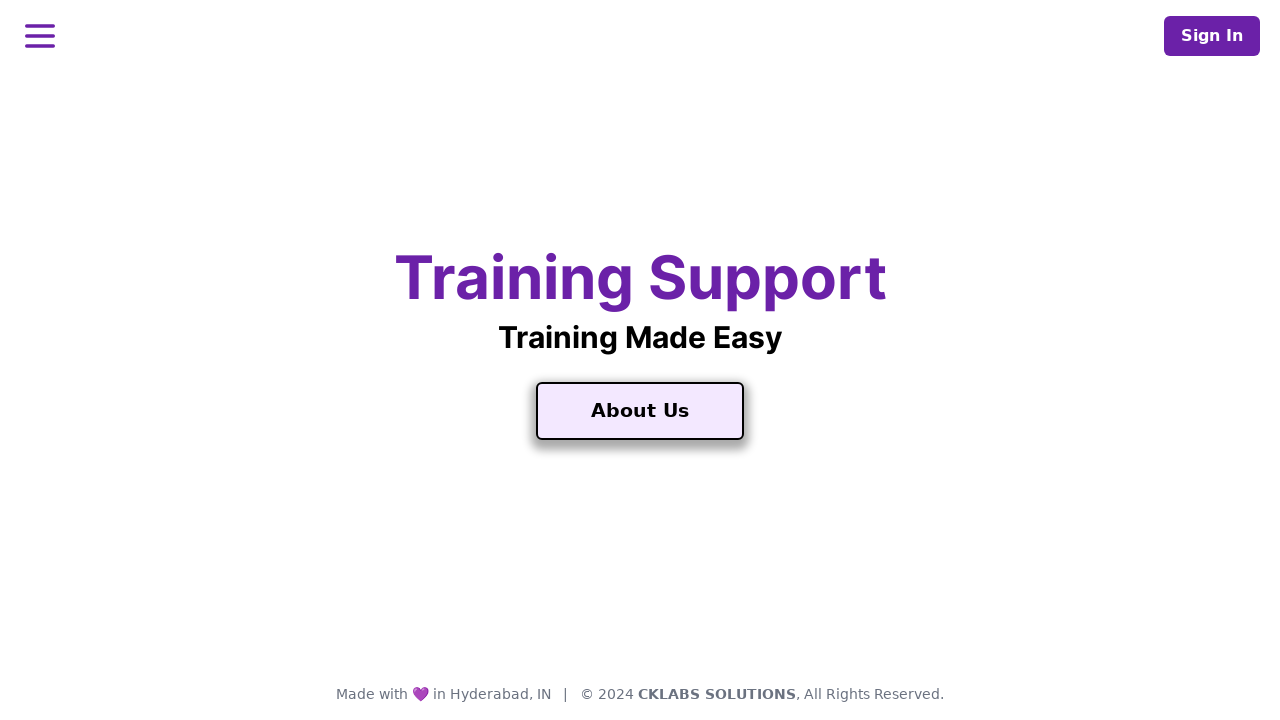

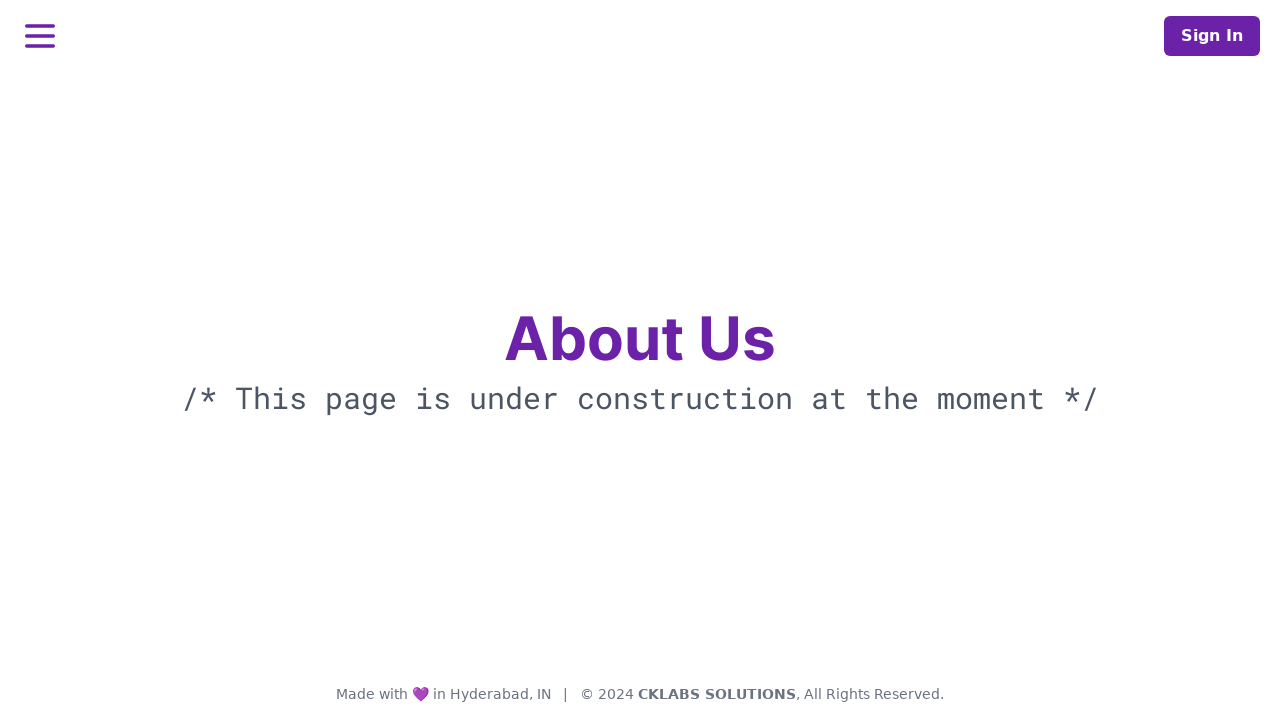